Tests NoSuchElementException by attempting to find and interact with a non-existent email element

Starting URL: https://demoqa.com/automation-practice-form

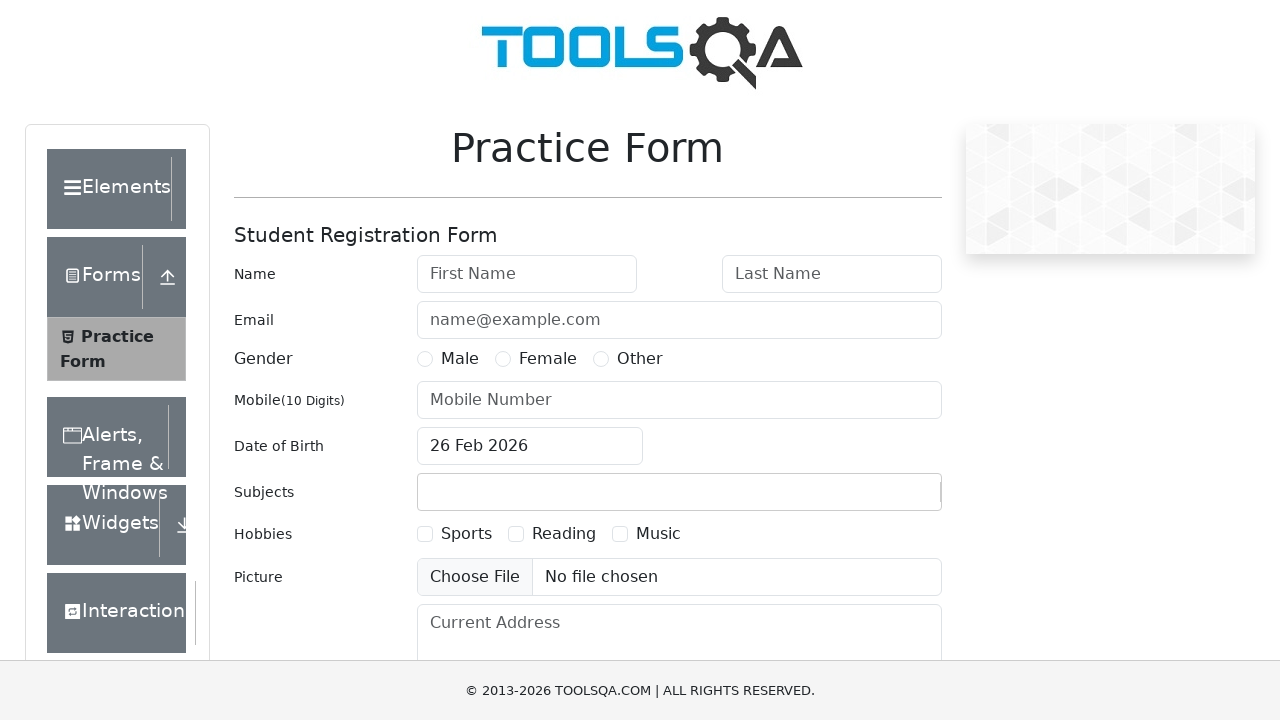

Navigated to automation practice form page
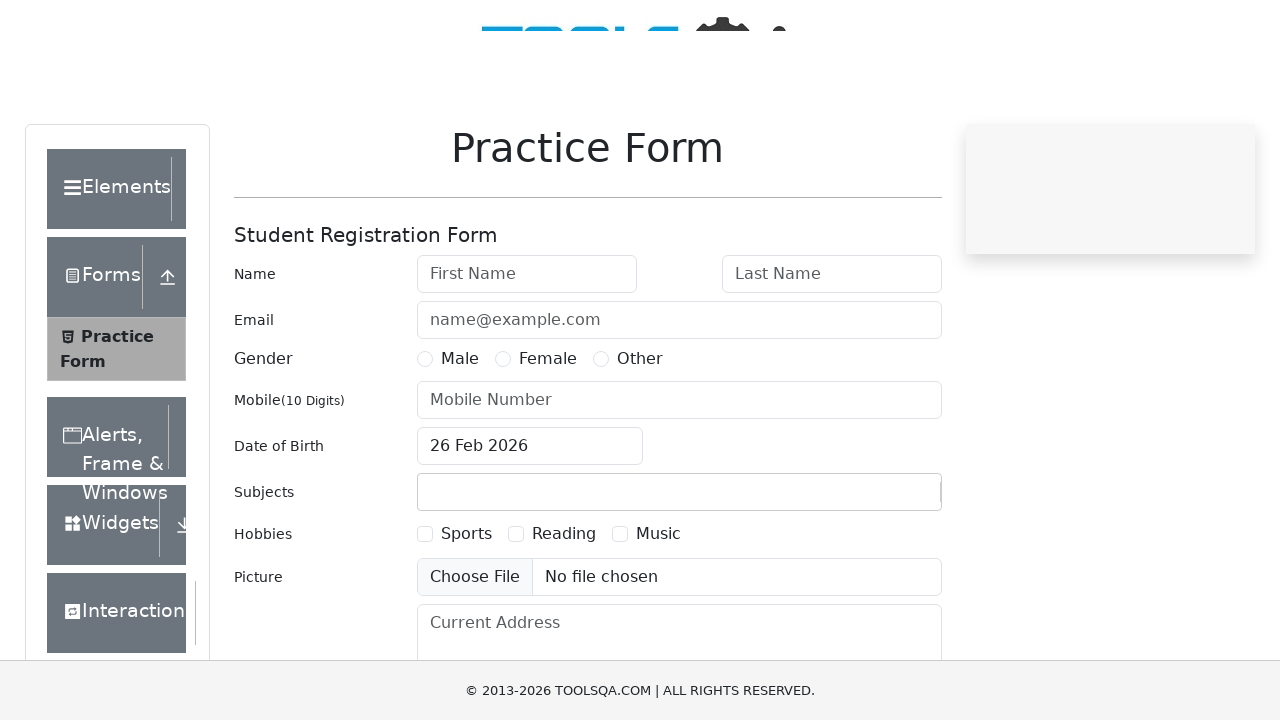

NoSuchElementException caught - non-existent email field not found as expected on #email
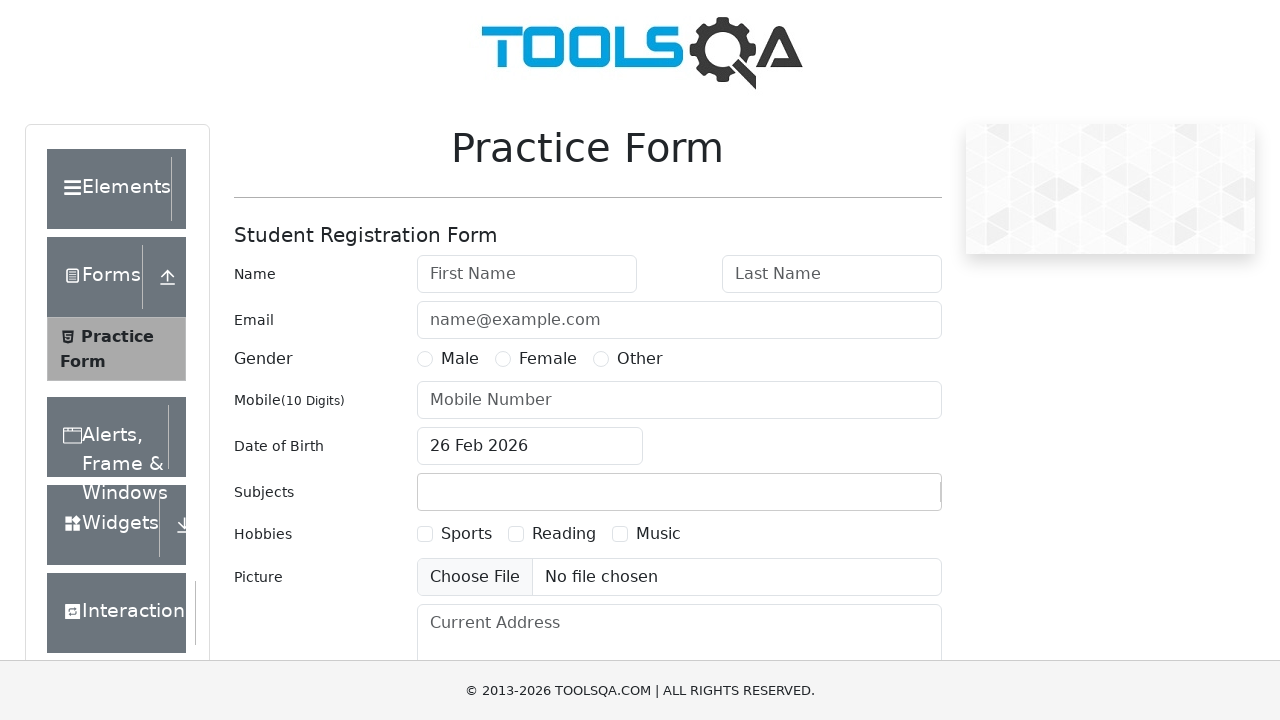

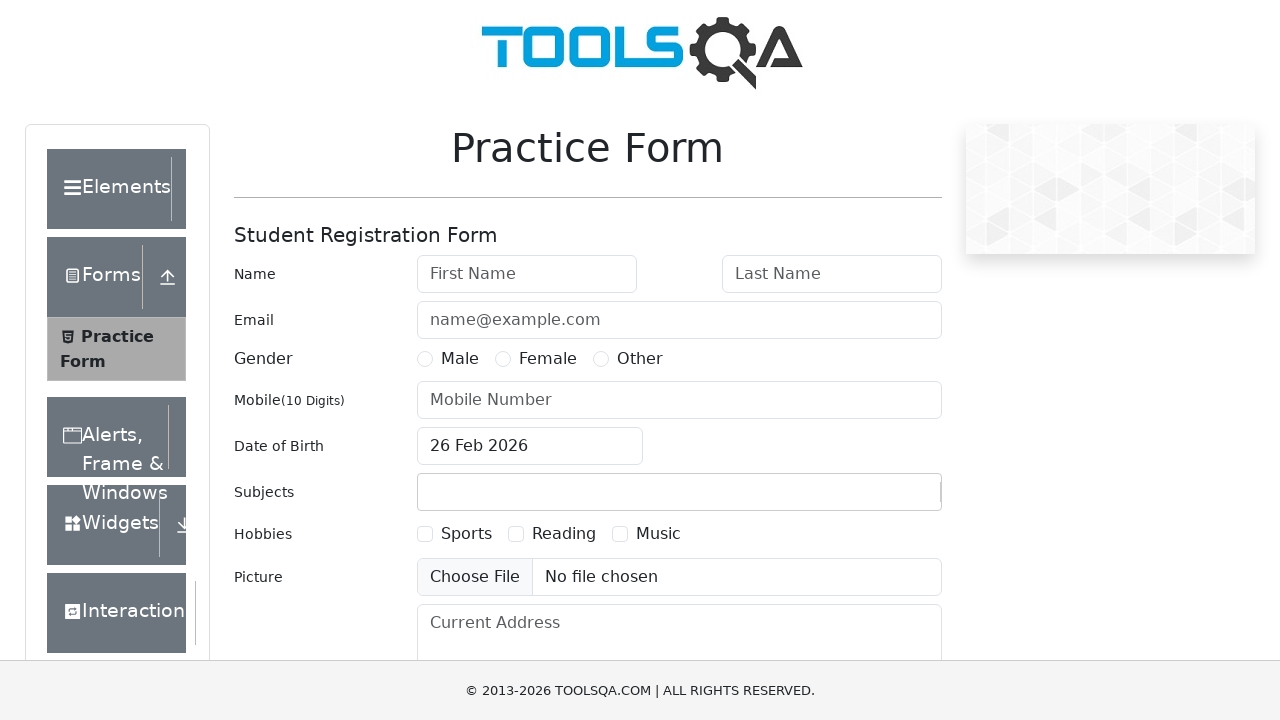